Tests tooltip functionality by clicking on a tooltip button on the DemoQA tooltips page

Starting URL: https://demoqa.com/tool-tips

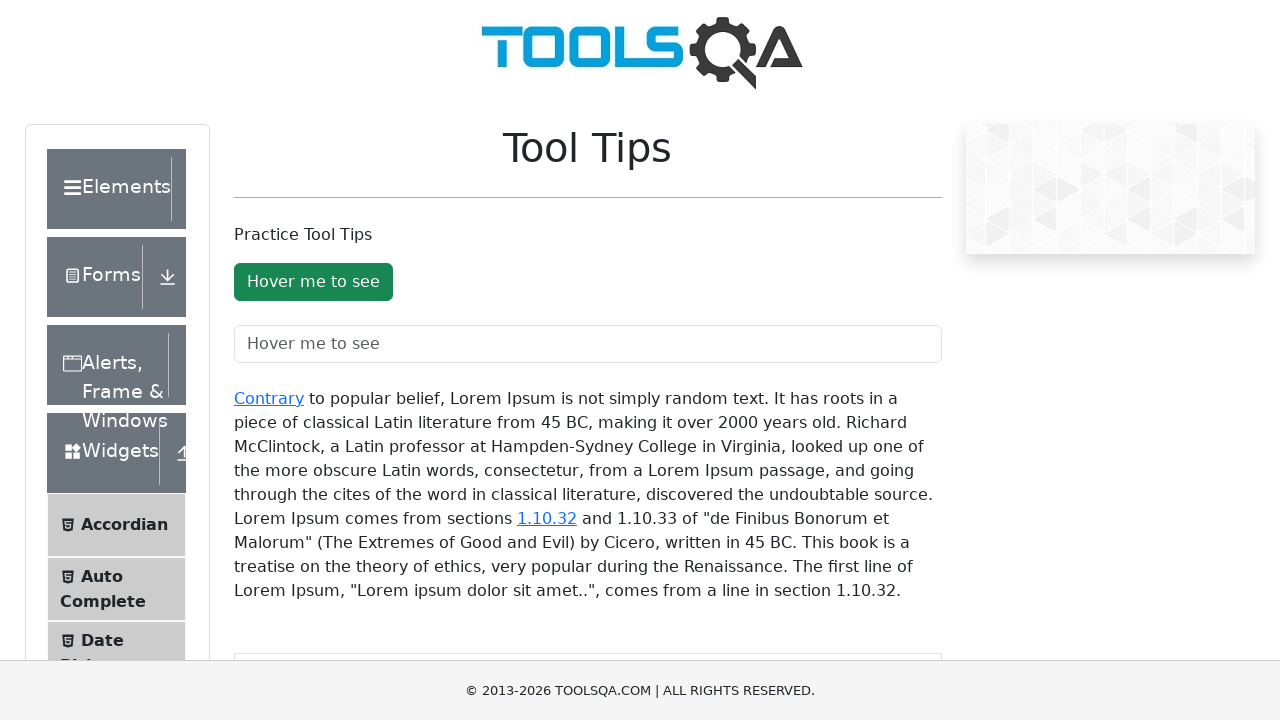

Navigated to DemoQA tooltips page
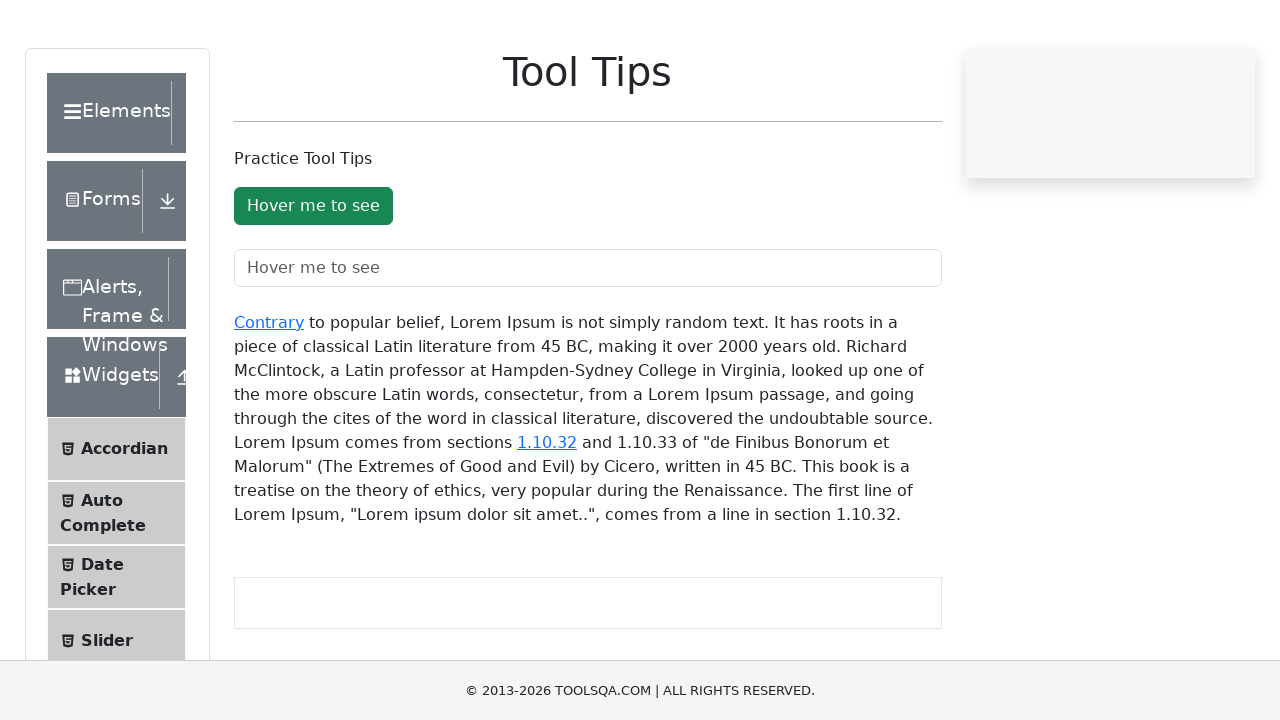

Clicked on the tooltip button at (313, 282) on #toolTipButton
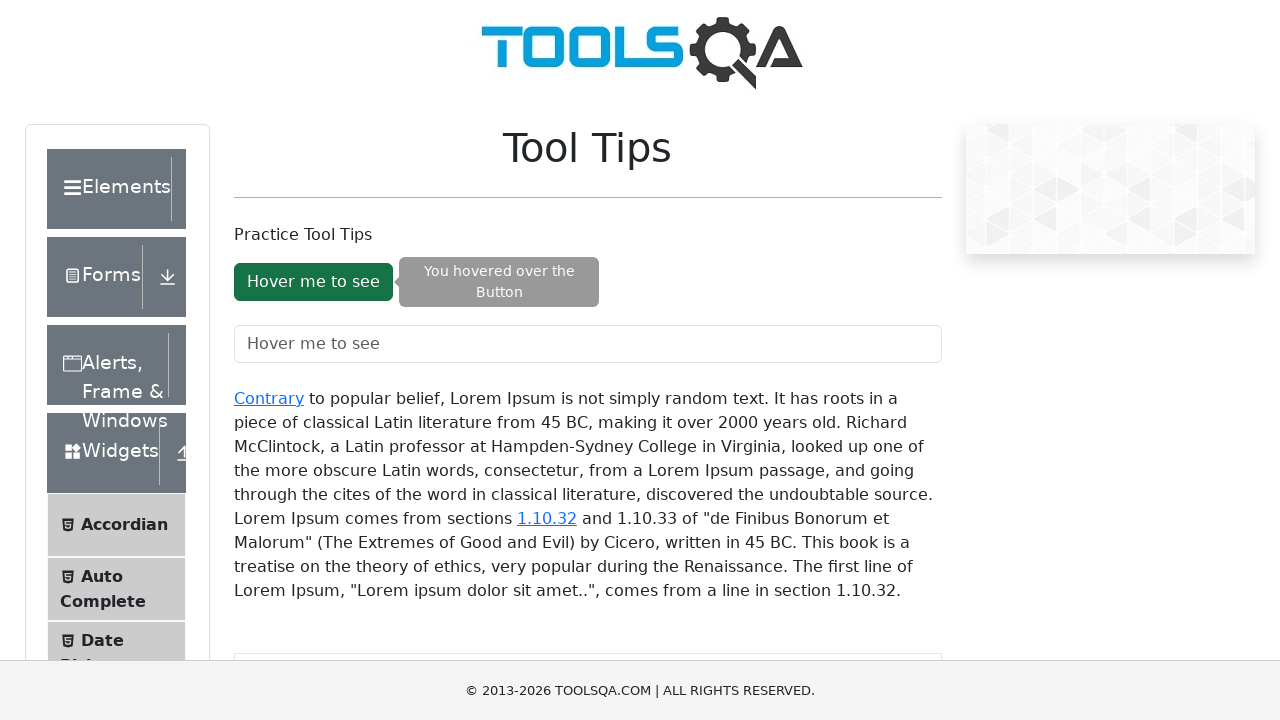

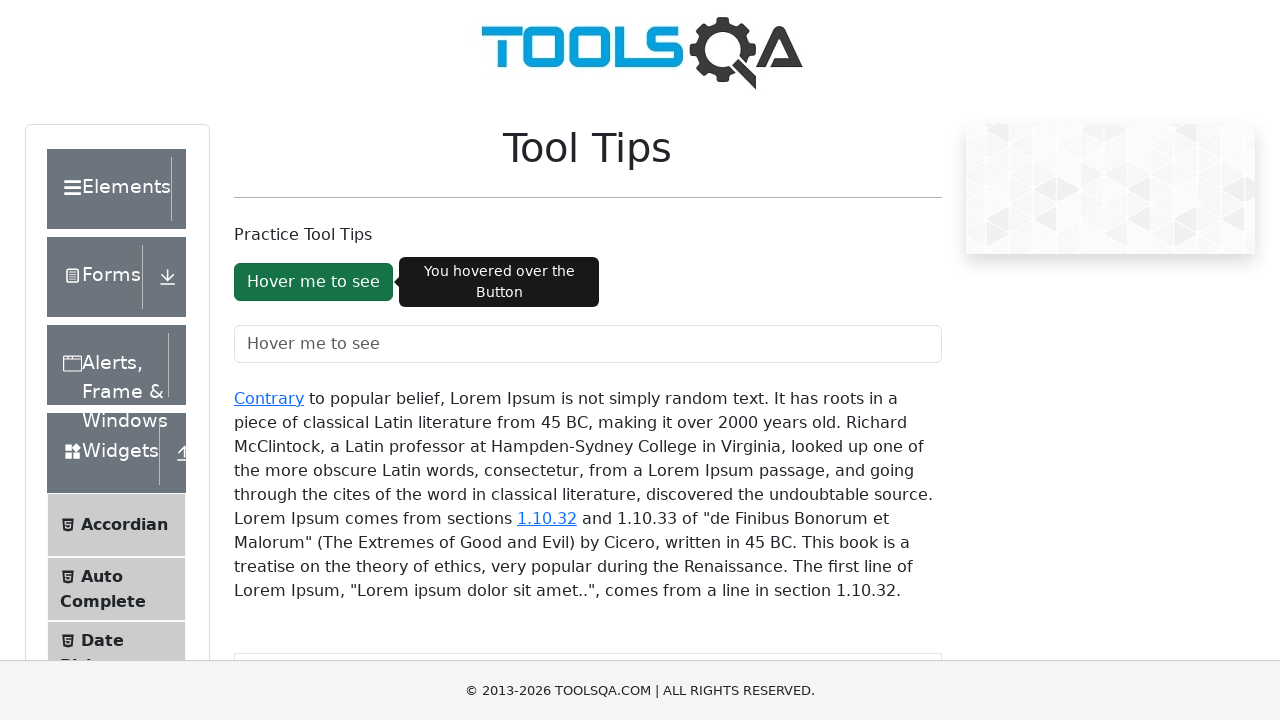